Tests a rate calculator form by entering an amount of 10000, selecting the "alumno" (student) option, clicking calculate, and verifying the displayed rate is 8%.

Starting URL: http://iurp.evsis.com/testing/tasas.html?

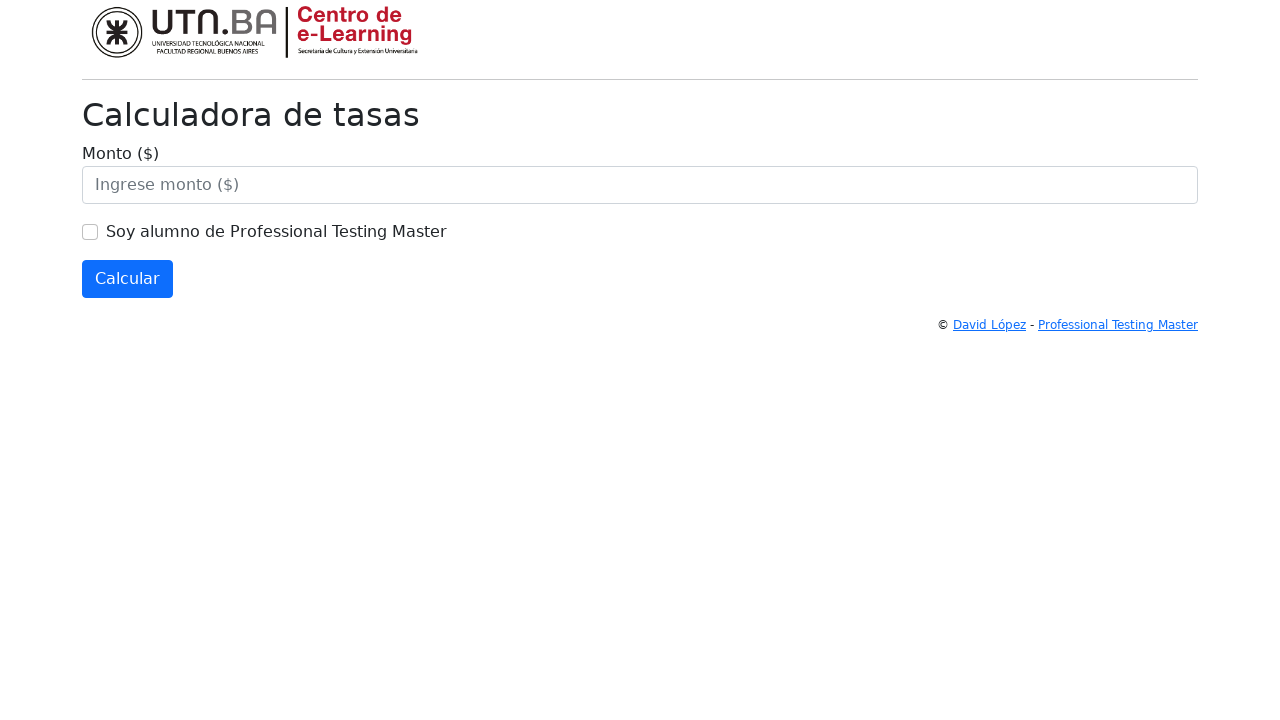

Clicked on the amount field at (640, 185) on #monto
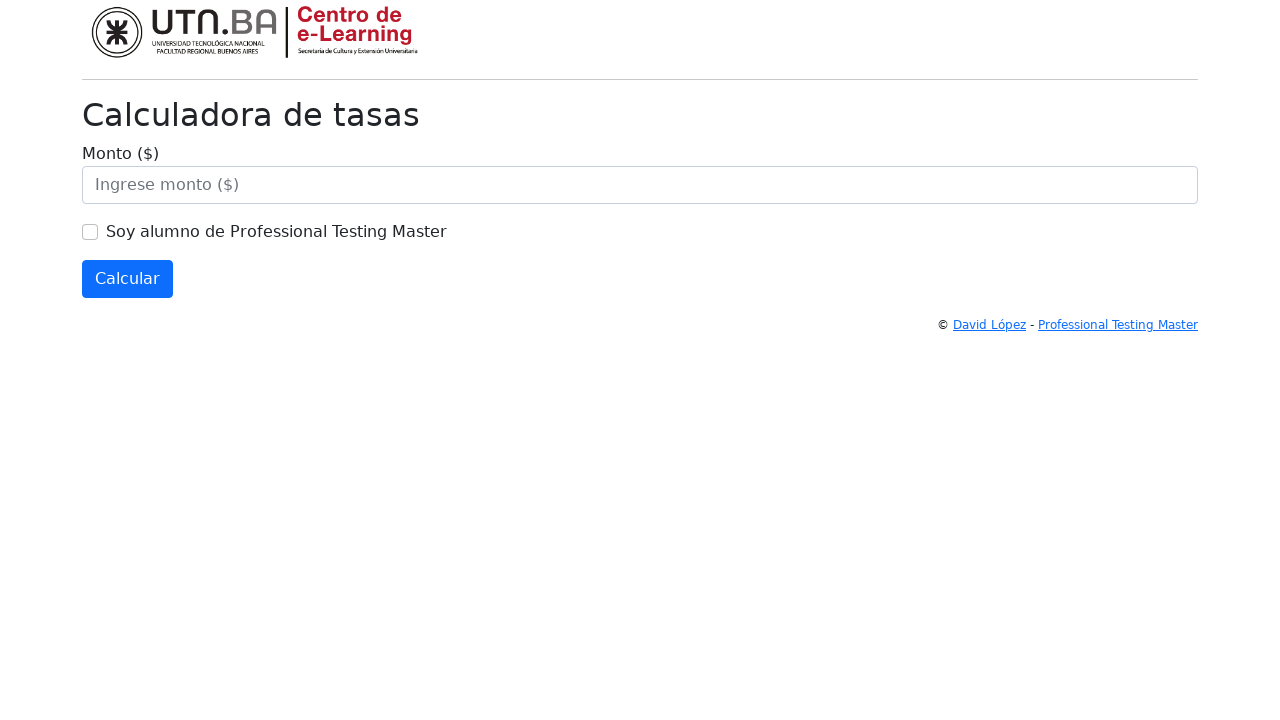

Filled amount field with 10000 on #monto
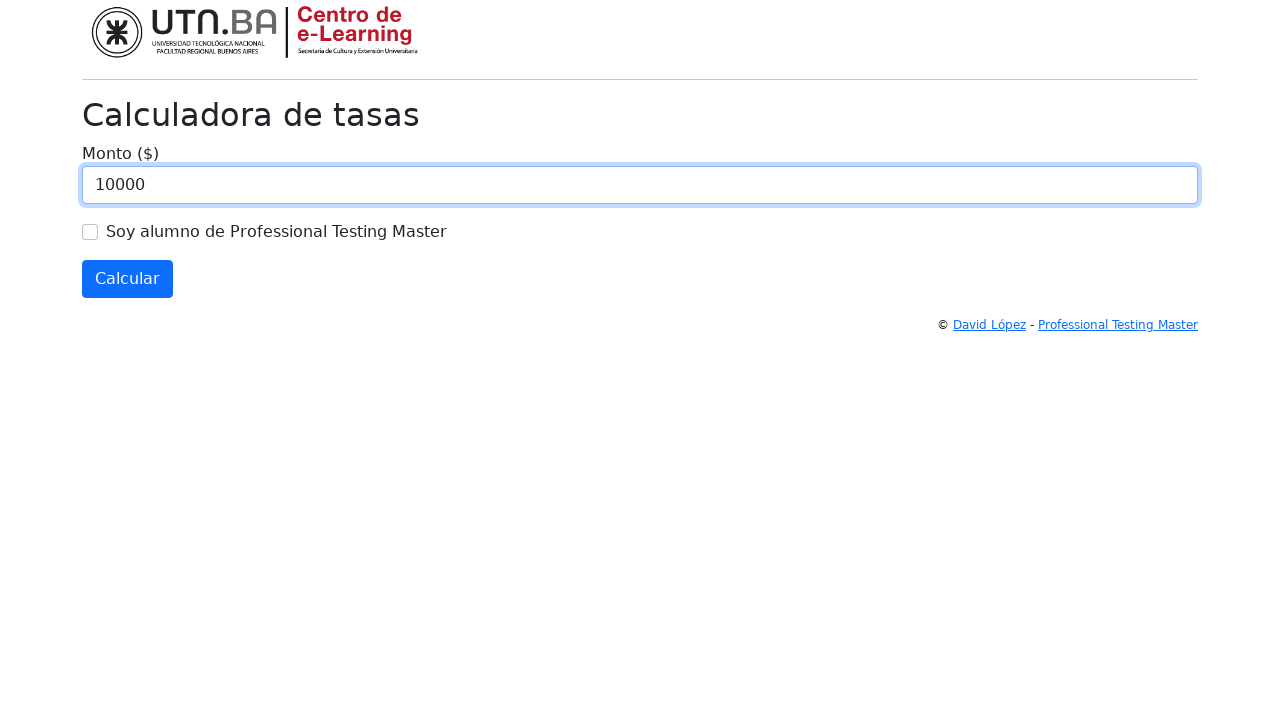

Selected 'alumno' (student) option at (90, 232) on #alumno
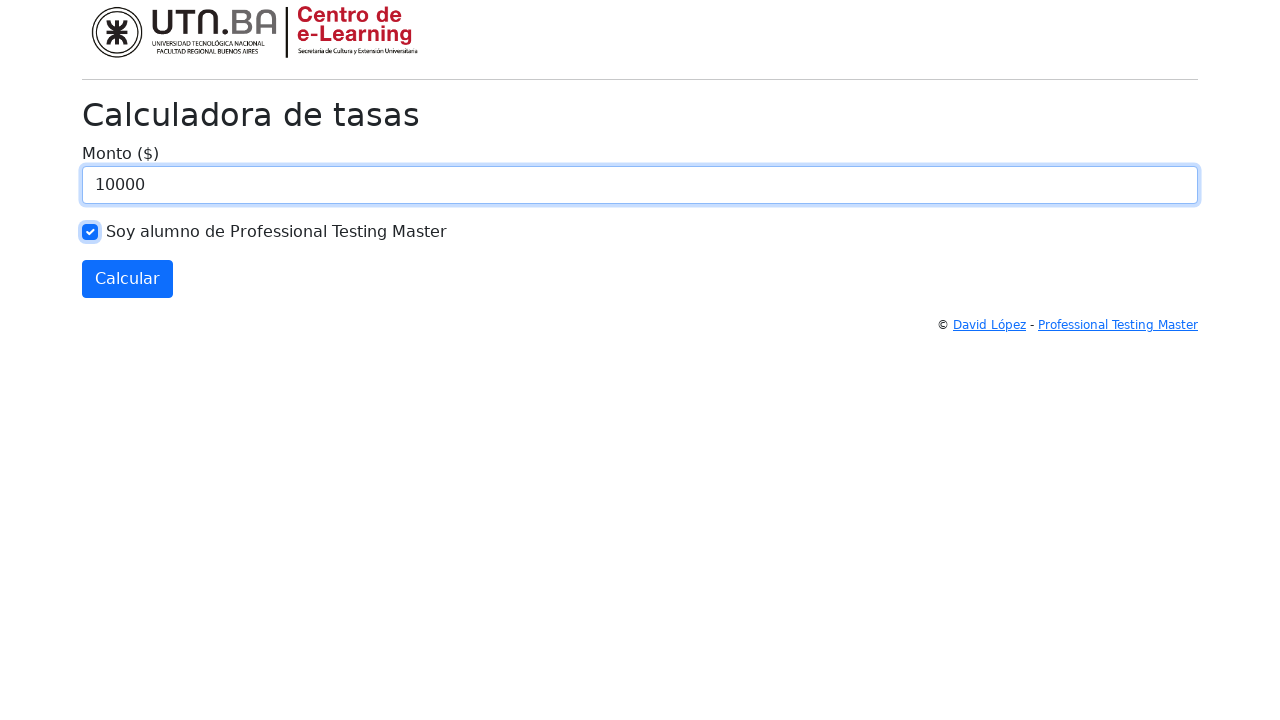

Clicked calculate button at (128, 279) on #calcular
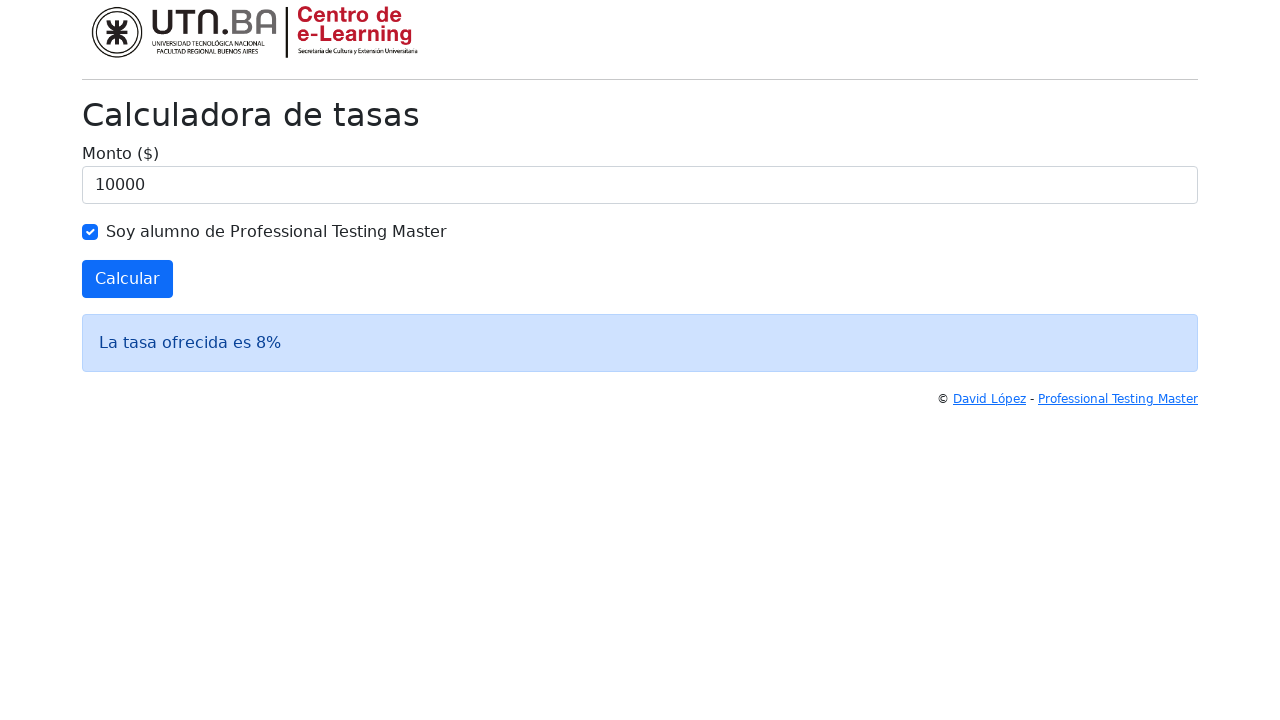

Result field loaded
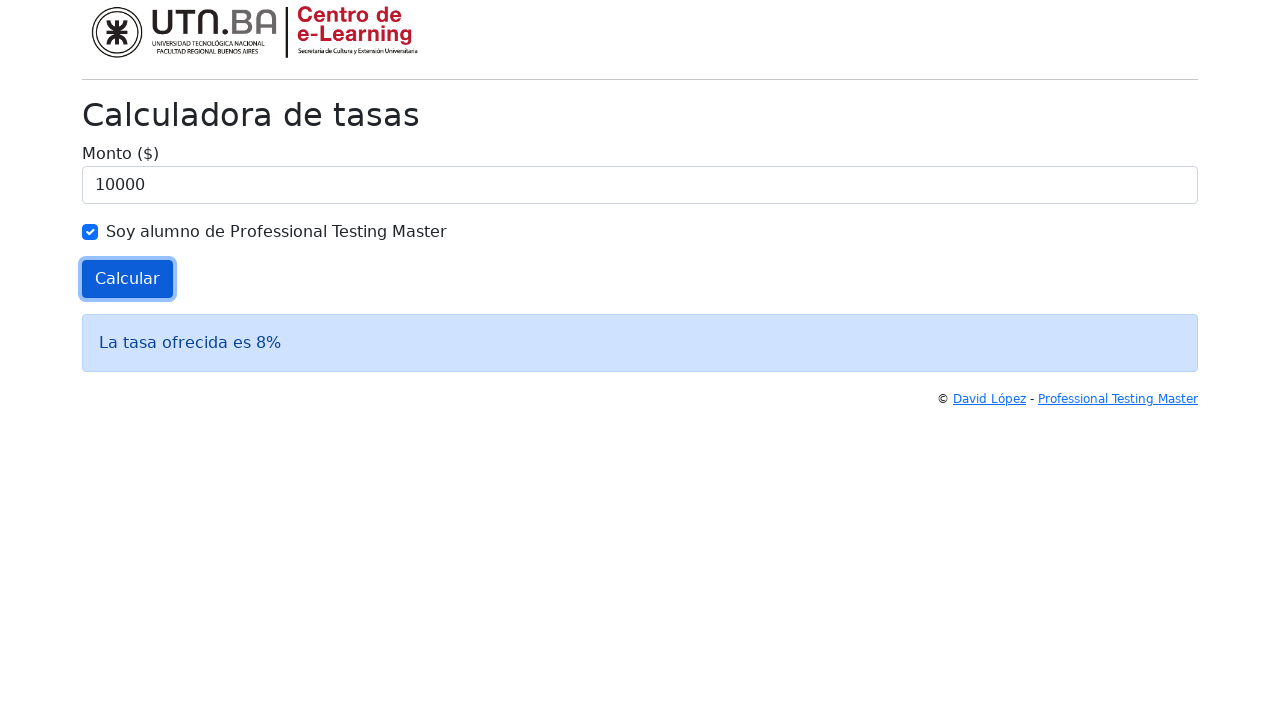

Retrieved result text from result field
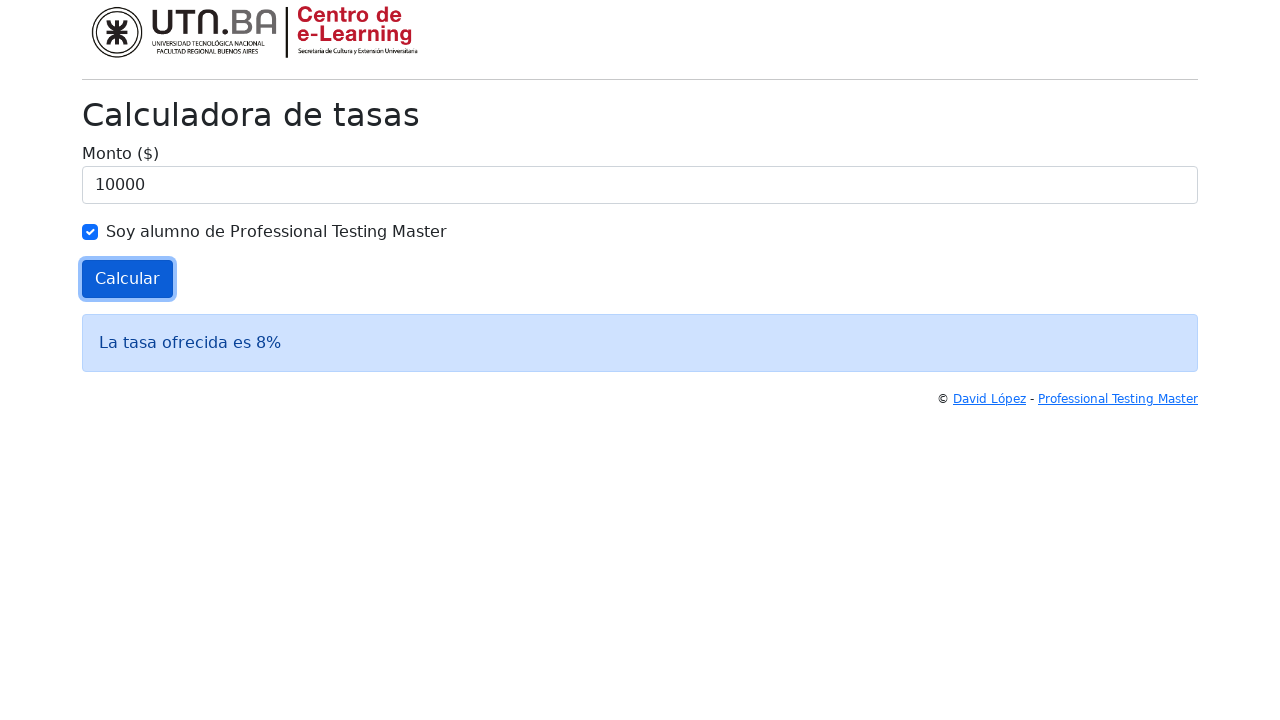

Verified that displayed rate is 8%
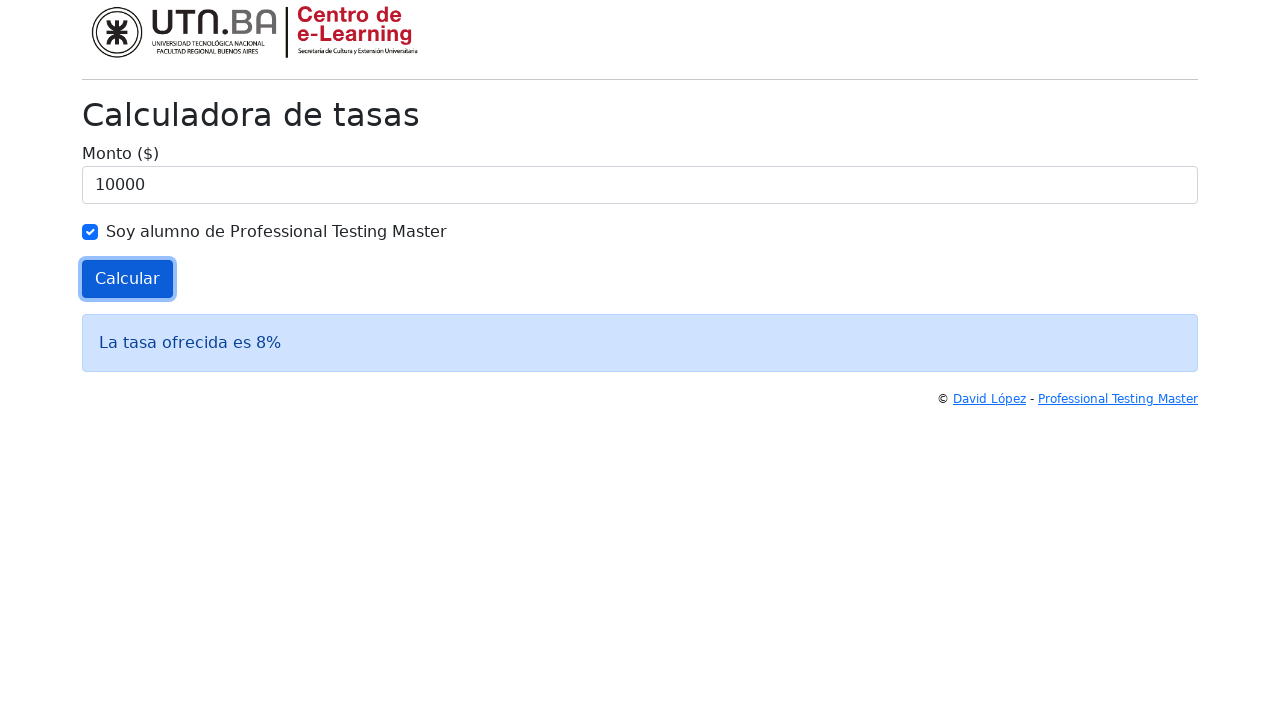

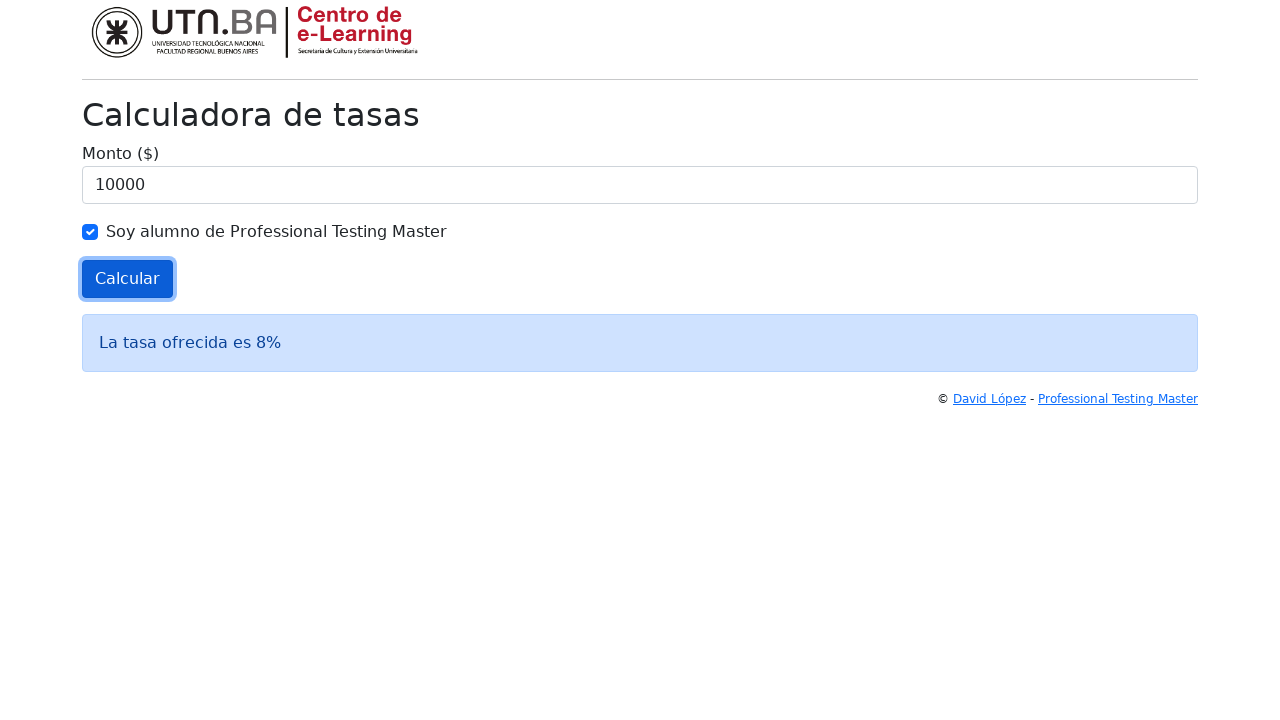